Fills out a practice form by entering text fields, selecting radio buttons, checkboxes, and dropdown options

Starting URL: https://www.techlistic.com/p/selenium-practice-form.html

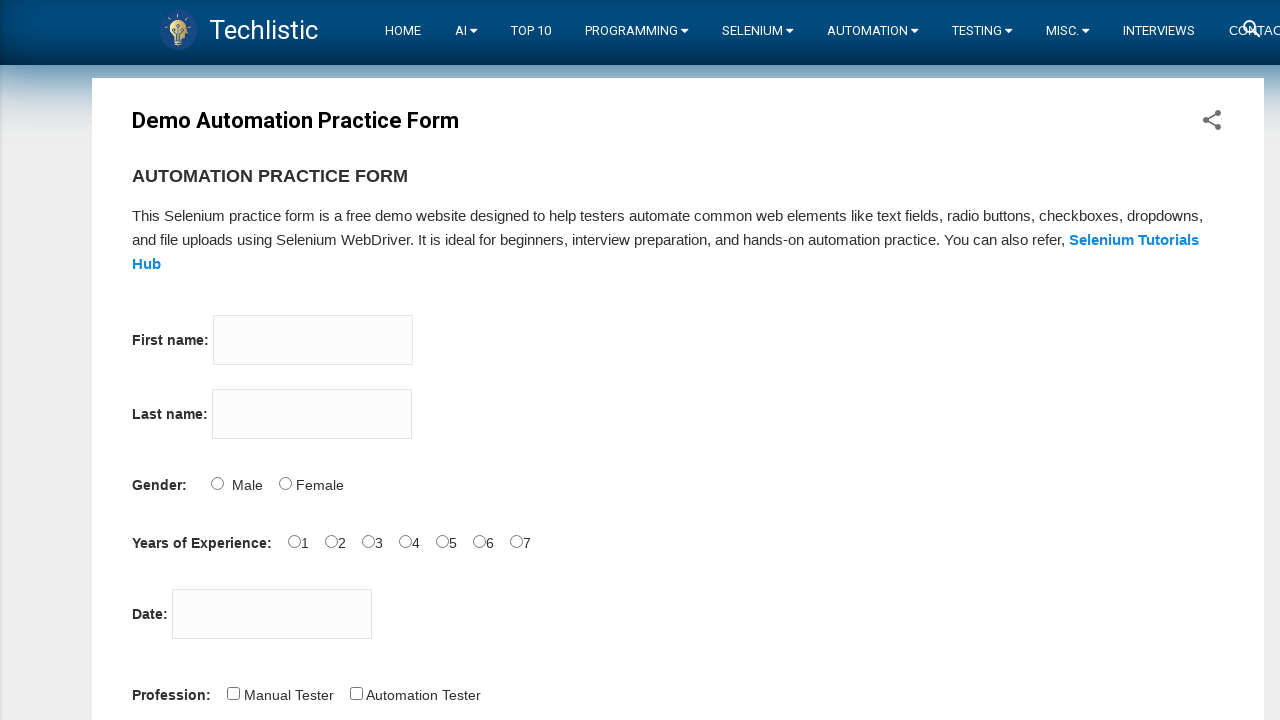

Filled first name field with 'Damian' on input[name='firstname']
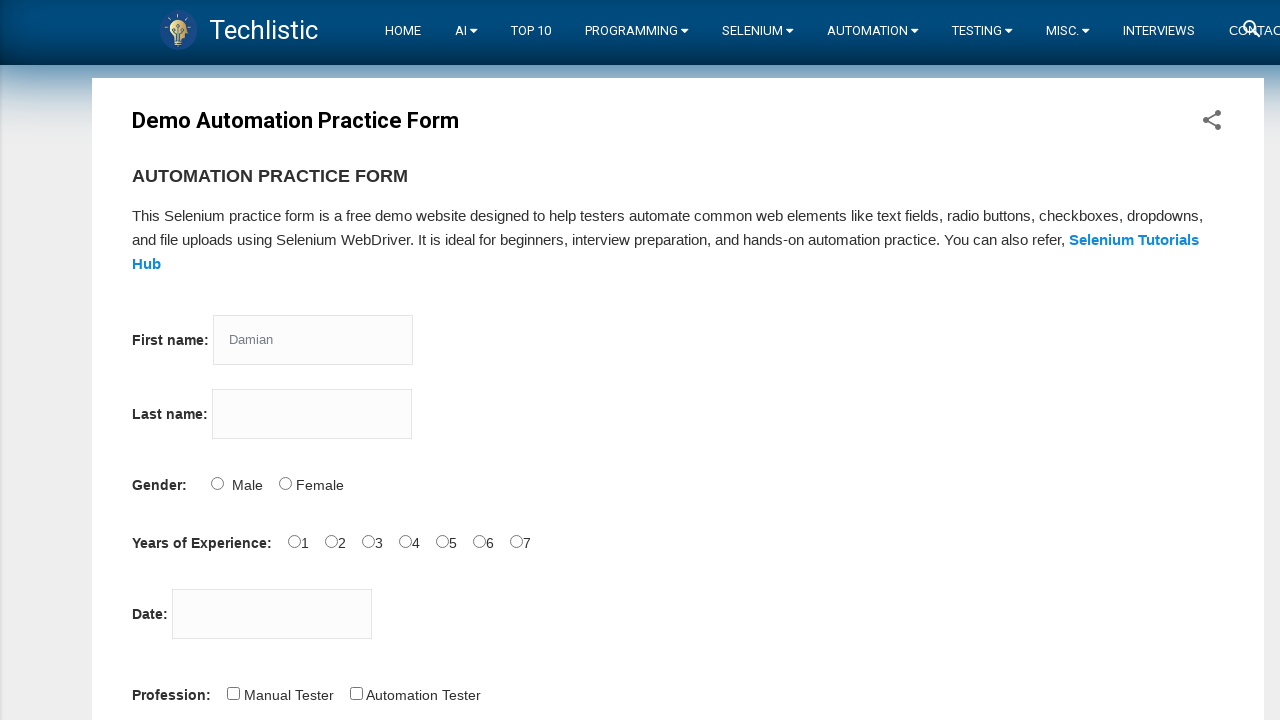

Filled last name field with 'Nowak' on input[name='lastname']
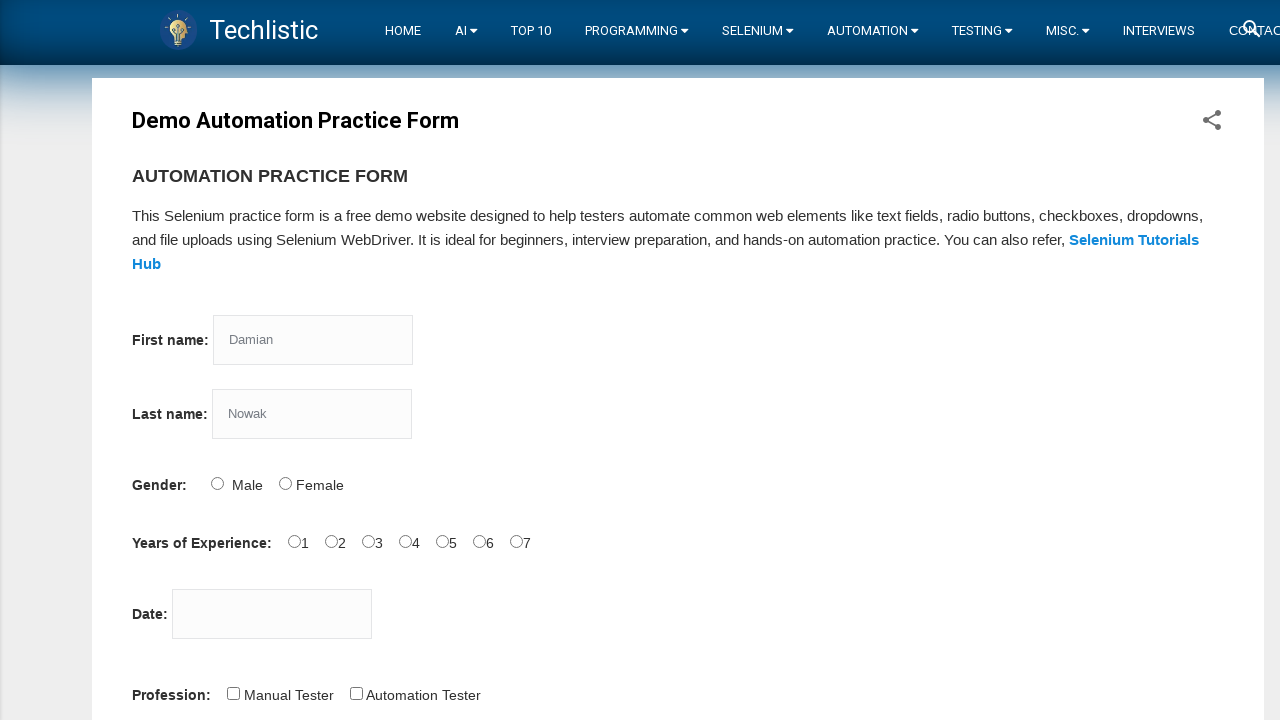

Selected 'Male' gender radio button at (217, 483) on input[value='Male']
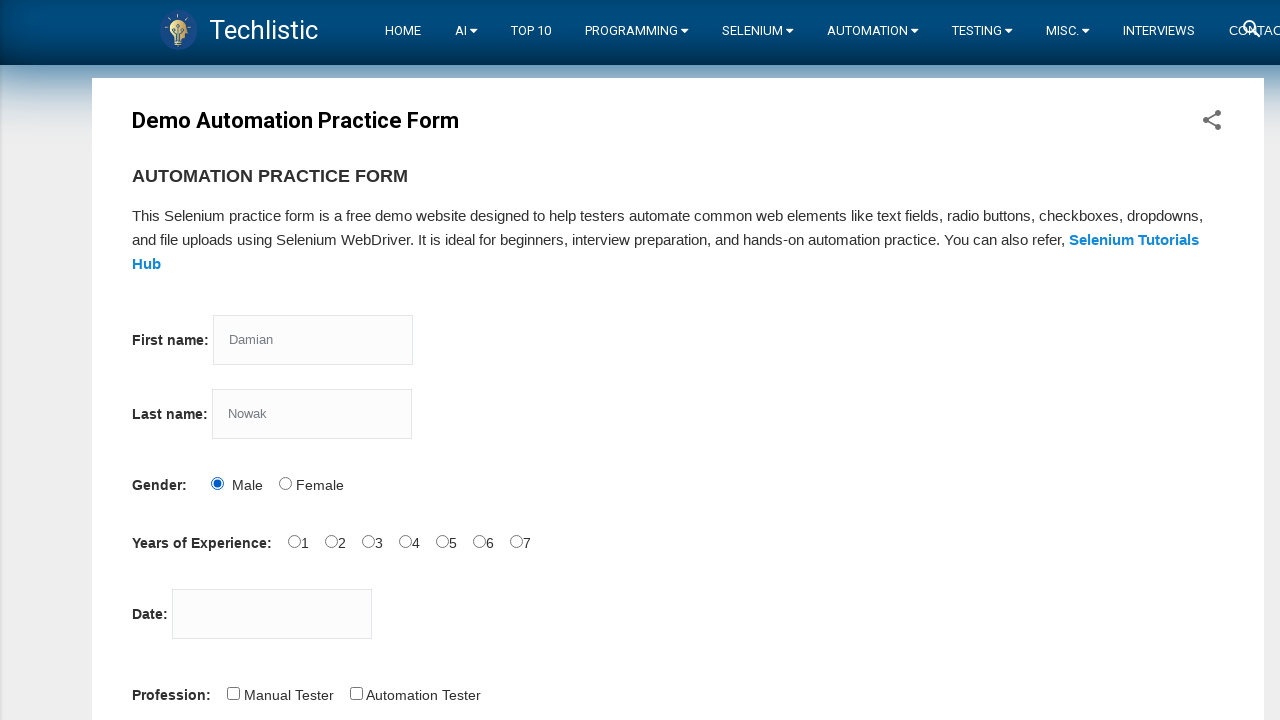

Selected '3 Years' experience radio button at (368, 541) on input[value='3']
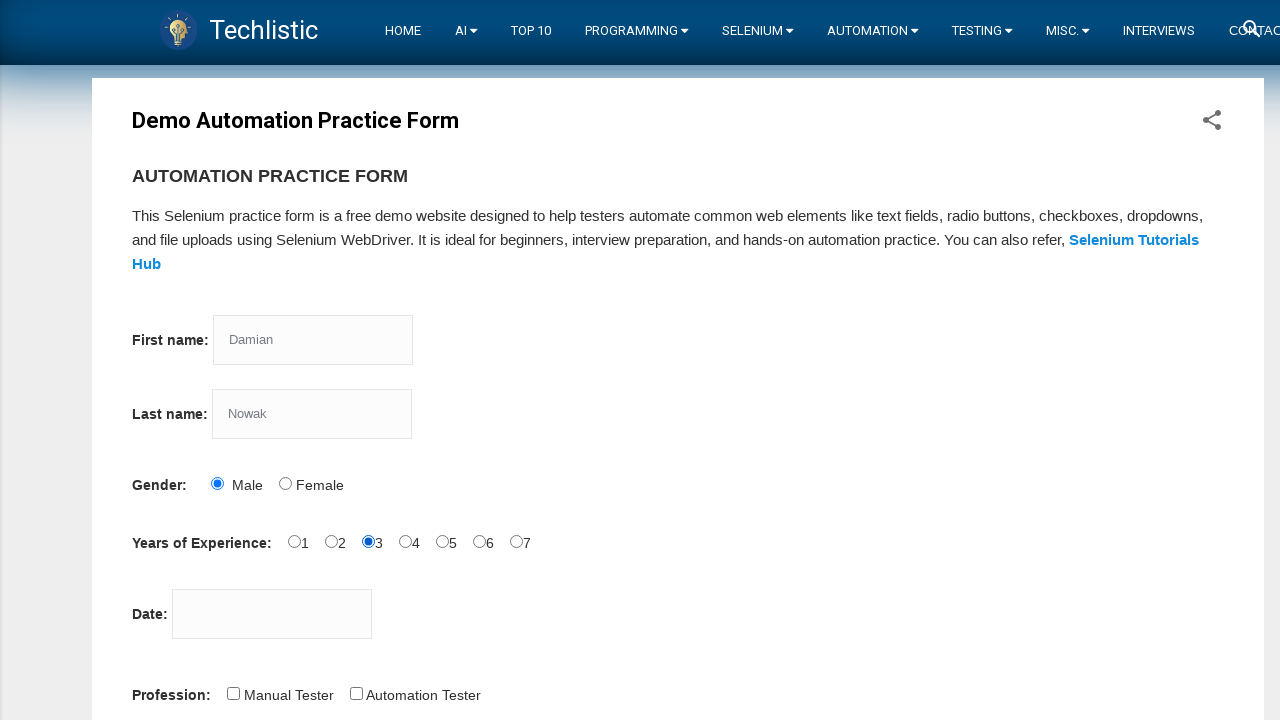

Filled date field with '14-02-2021' on input[id='datepicker']
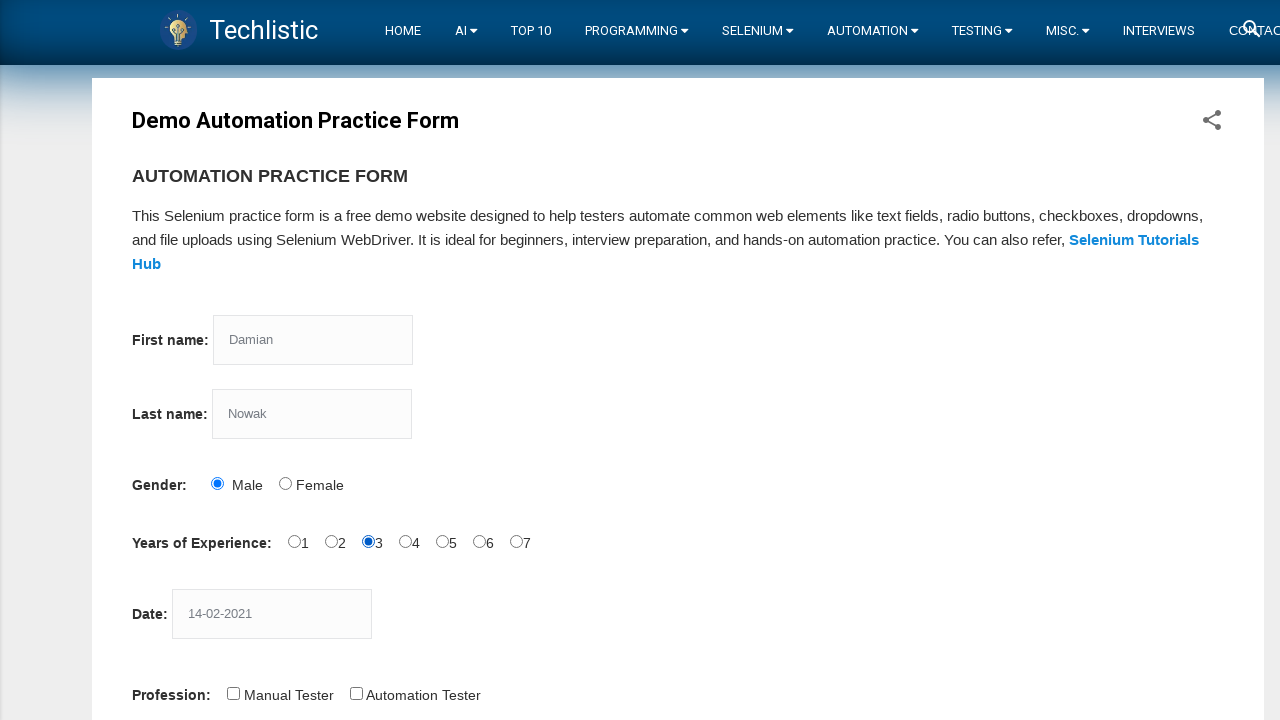

Checked 'Manual Tester' profession checkbox at (233, 693) on input[value='Manual Tester']
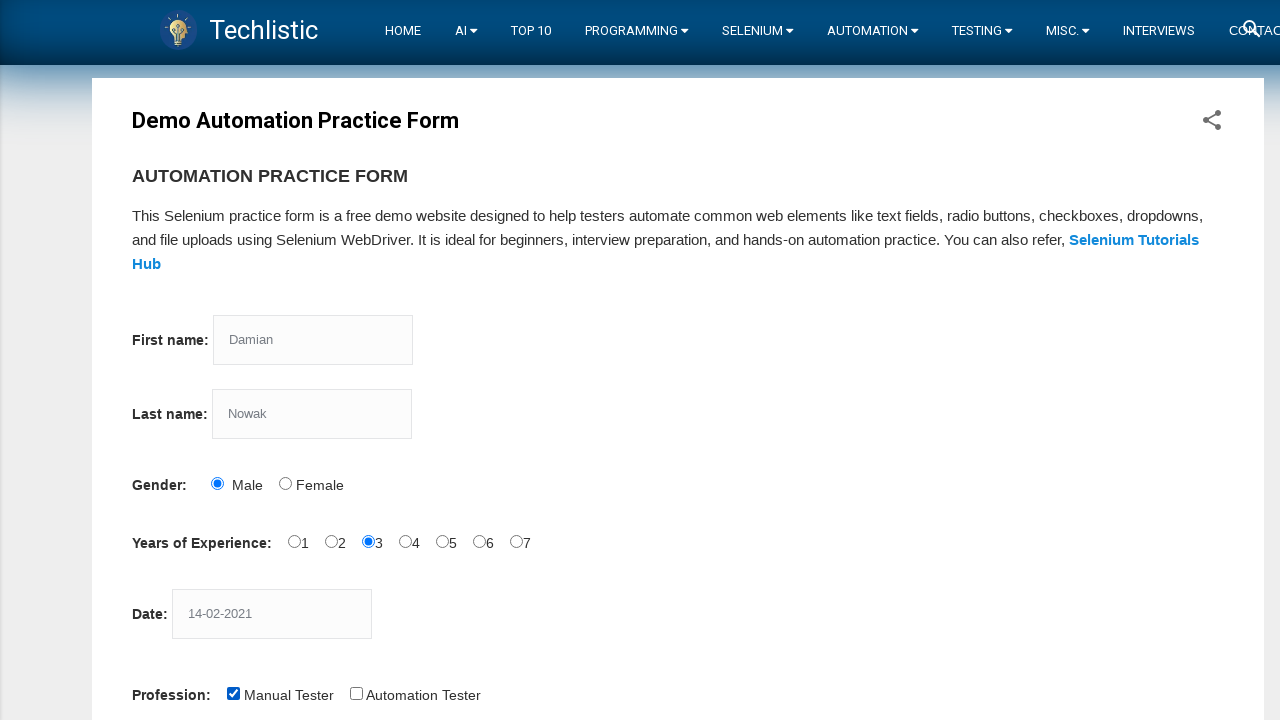

Checked 'Automation Tester' profession checkbox at (356, 693) on input[value='Automation Tester']
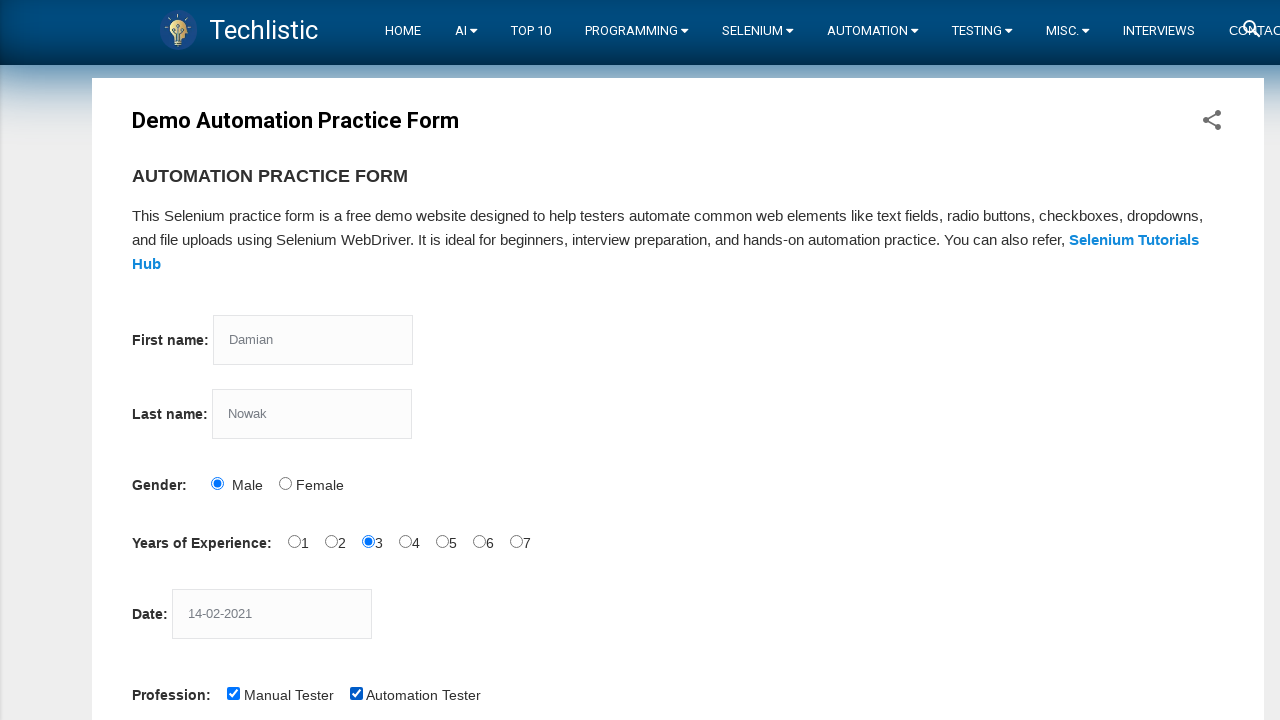

Checked 'Selenium Webdriver' tool checkbox at (446, 360) on input[value='Selenium Webdriver']
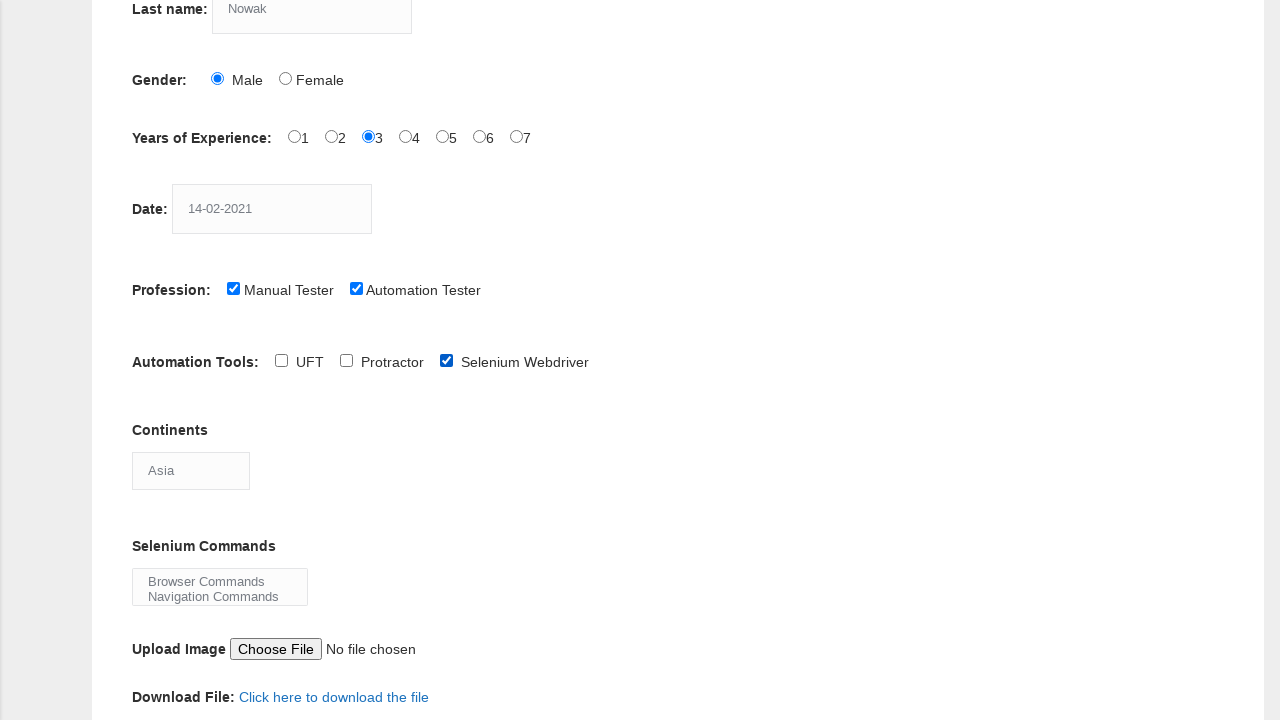

Selected Australia from continents dropdown on select[id='continents']
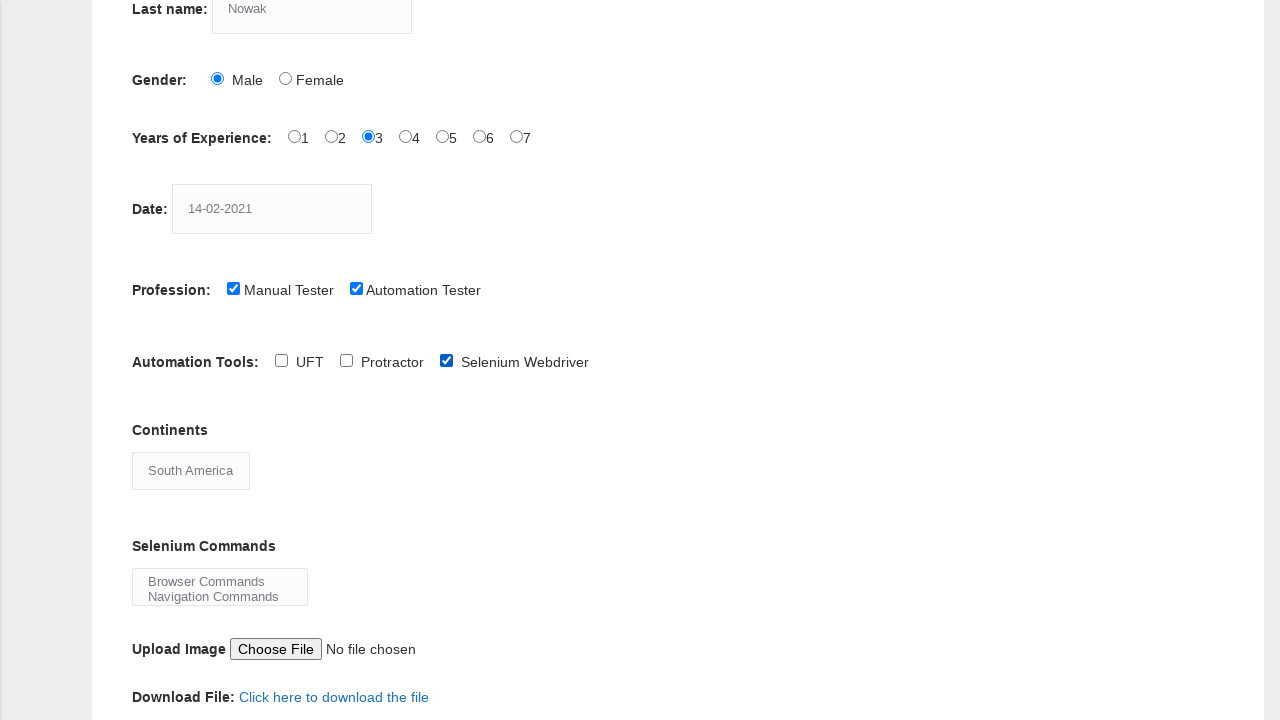

Selected Switch Commands from Selenium commands multi-select on select[id='selenium_commands']
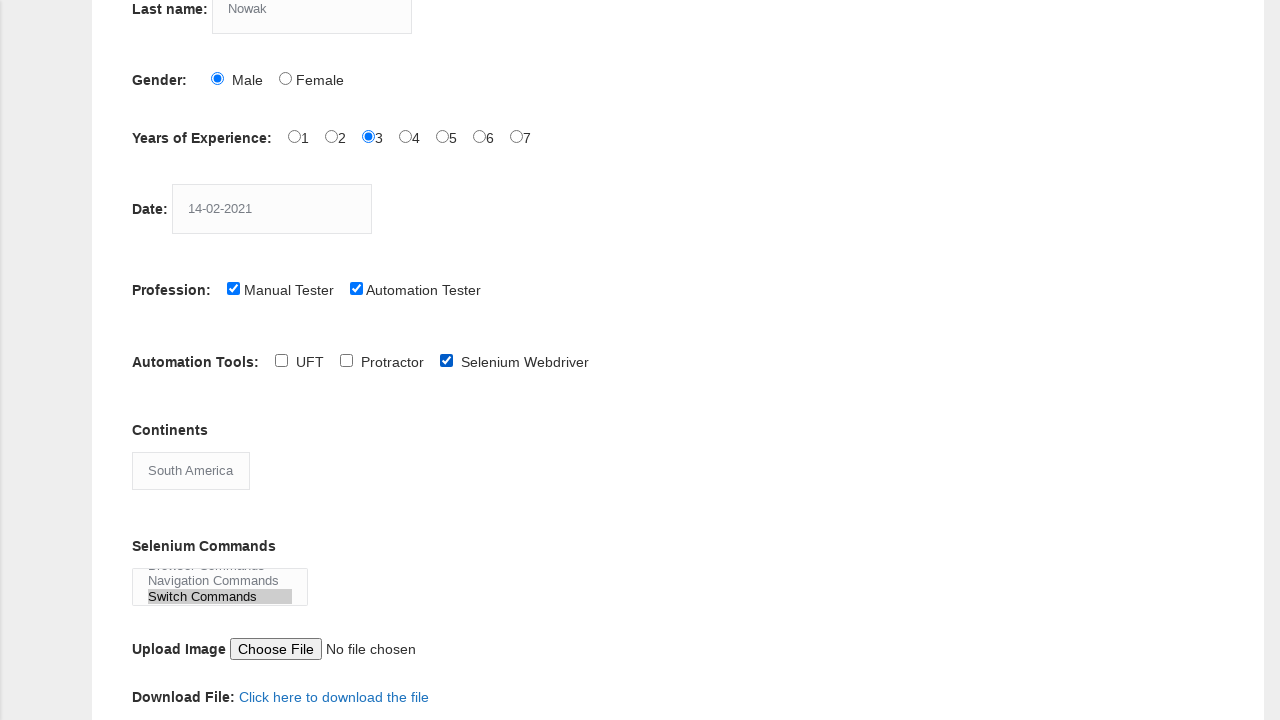

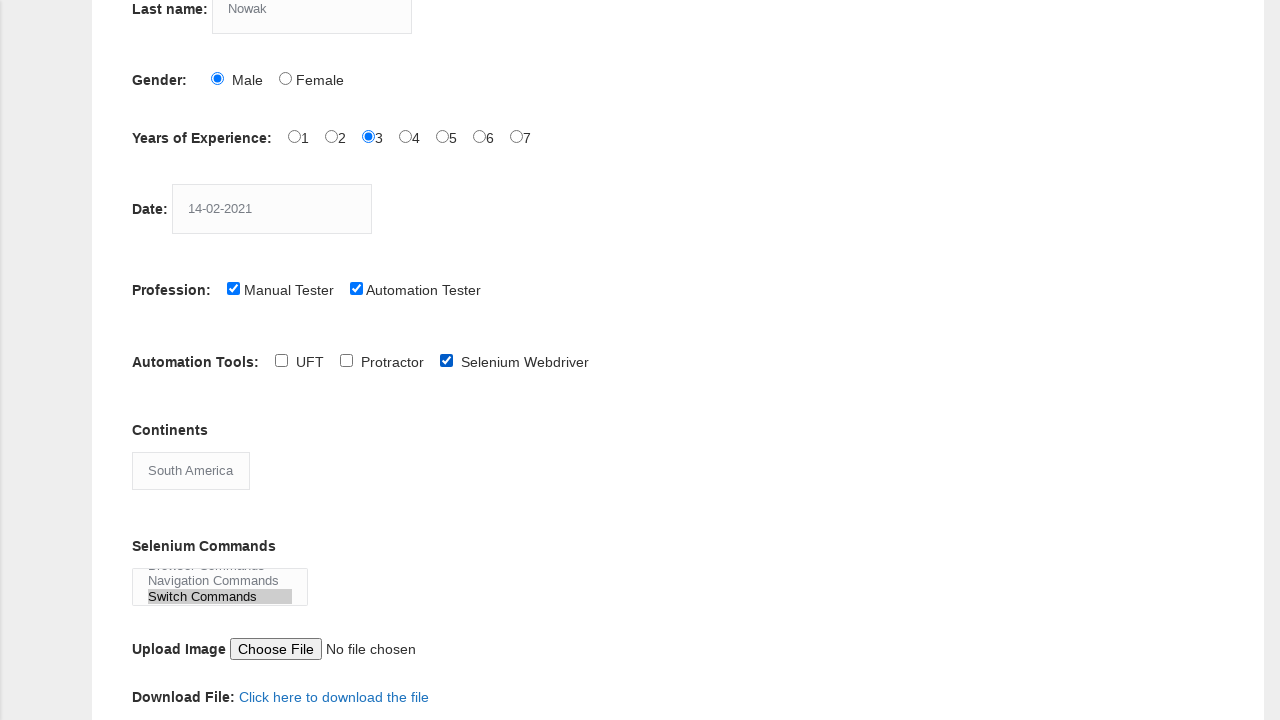